Tests the resizable functionality by dragging the resize handle to make an element larger.

Starting URL: https://jqueryui.com/resizable/

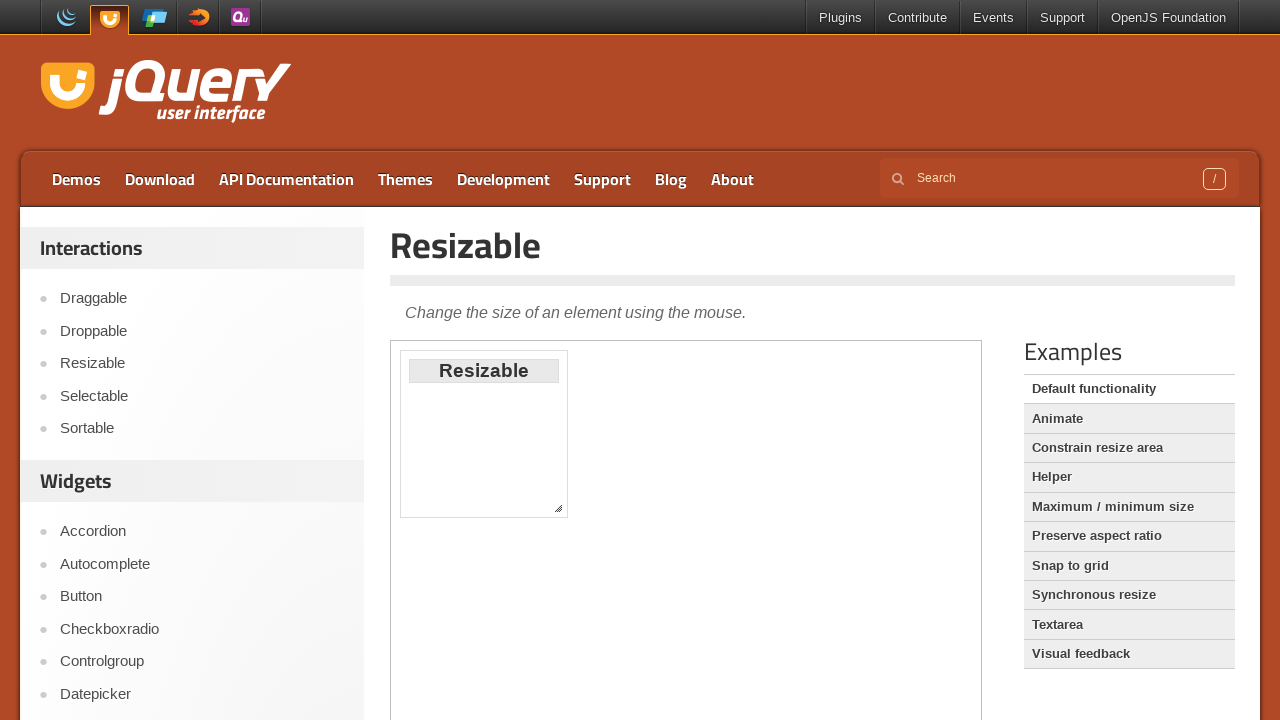

Scrolled down 300px to view the resizable demo
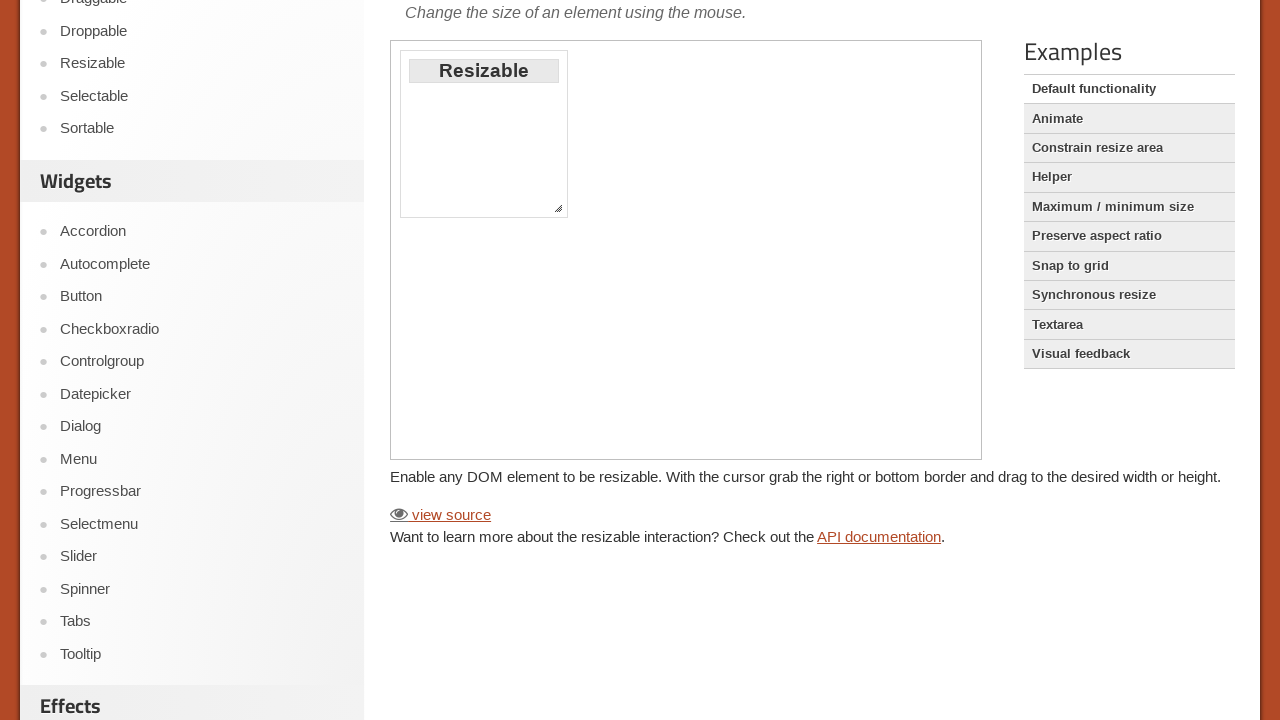

Selected the first iframe containing the resizable element
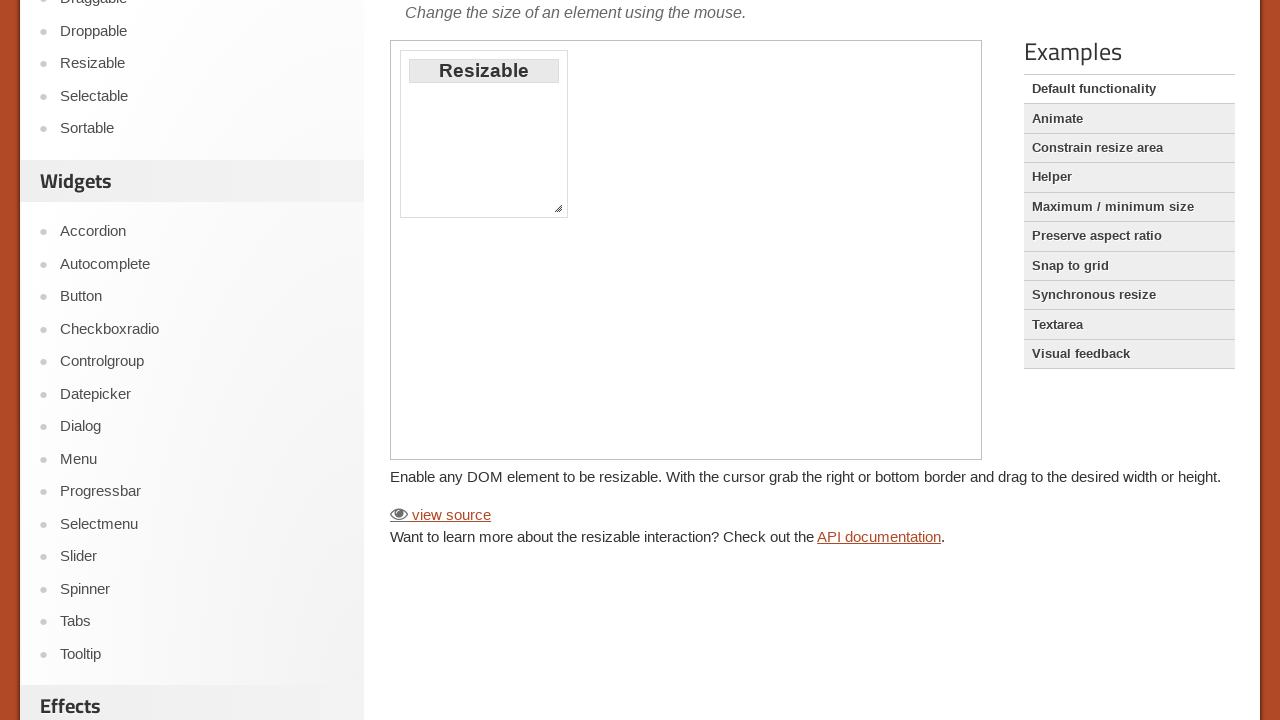

Waited for the southeast resize handle to appear
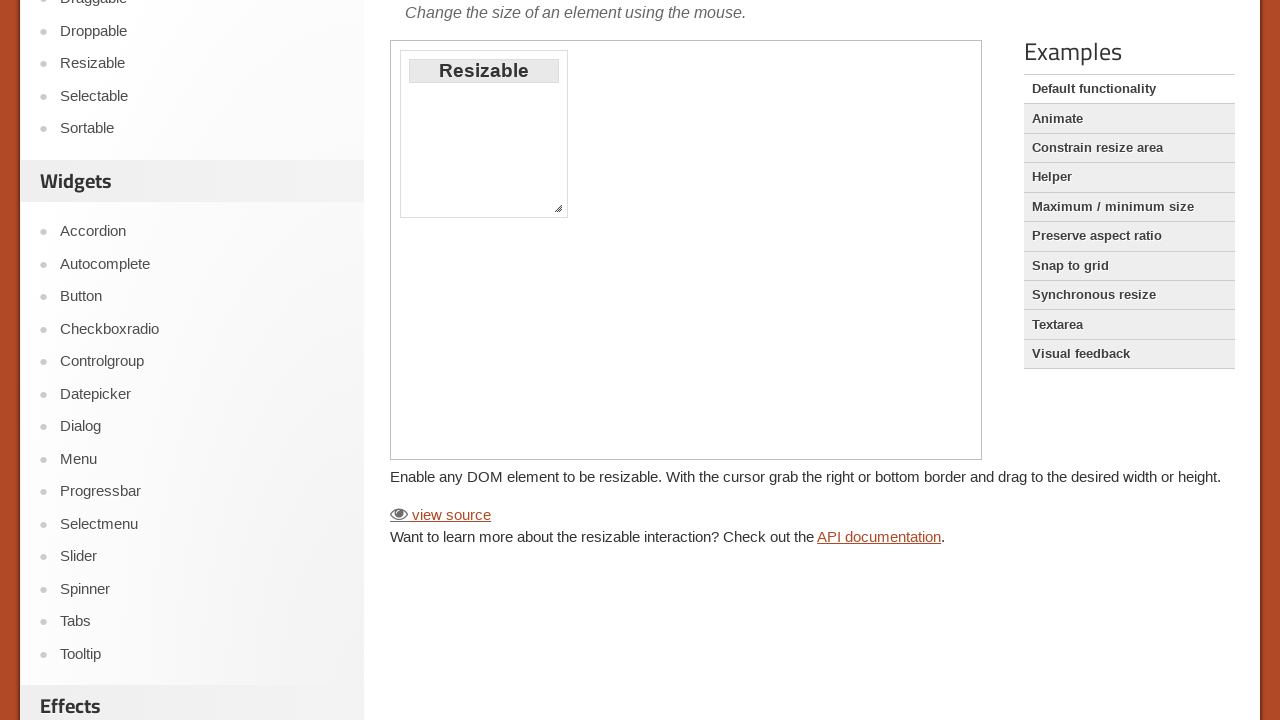

Retrieved bounding box of the resize handle
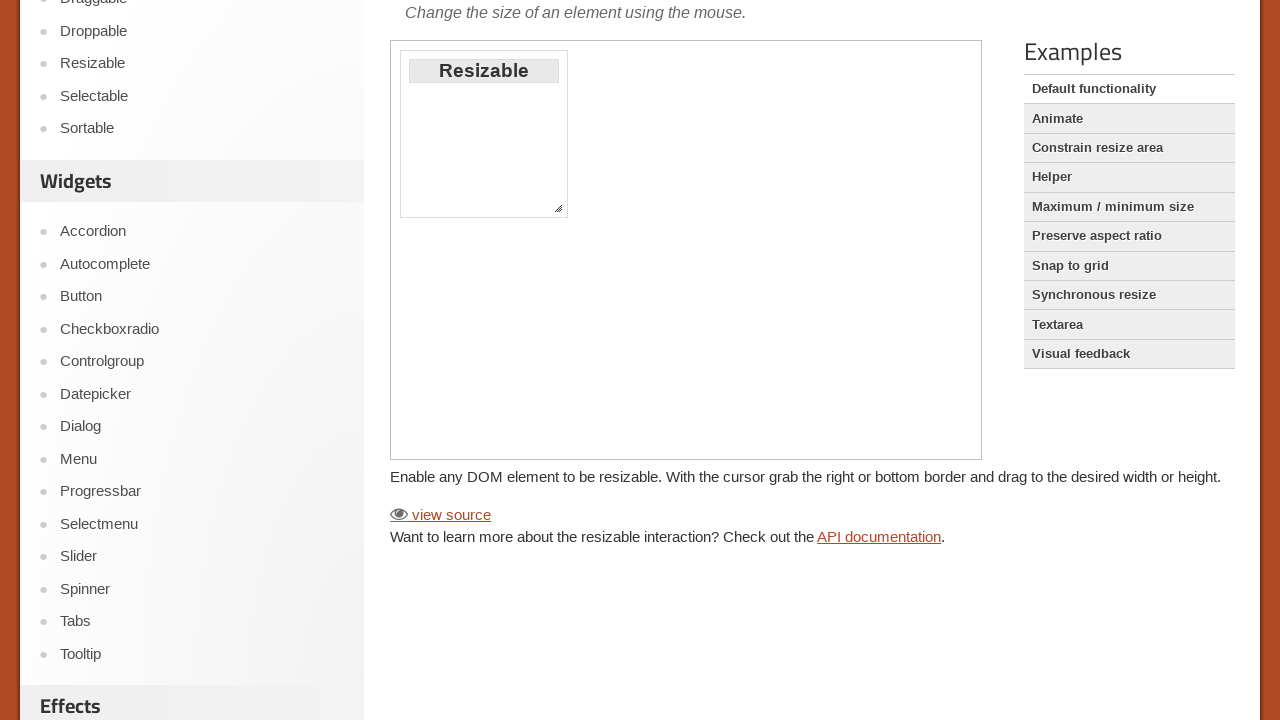

Moved mouse to the center of the resize handle at (558, 208)
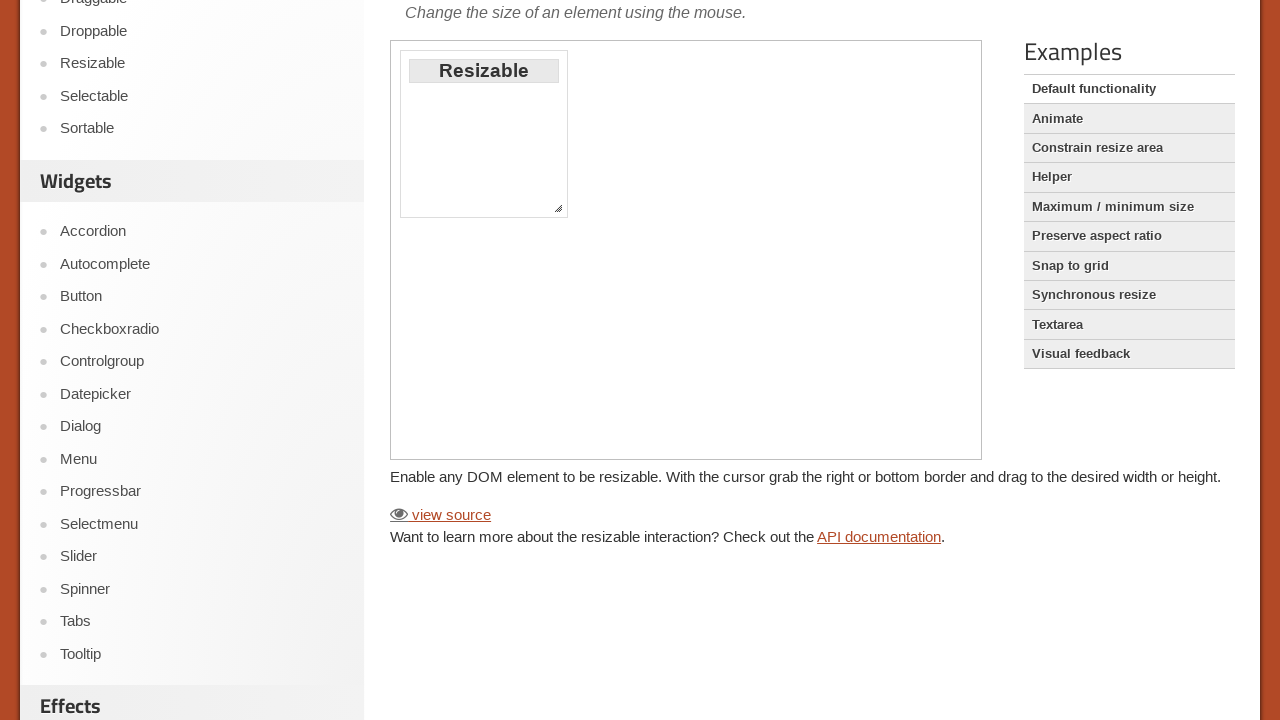

Pressed down the mouse button on the resize handle at (558, 208)
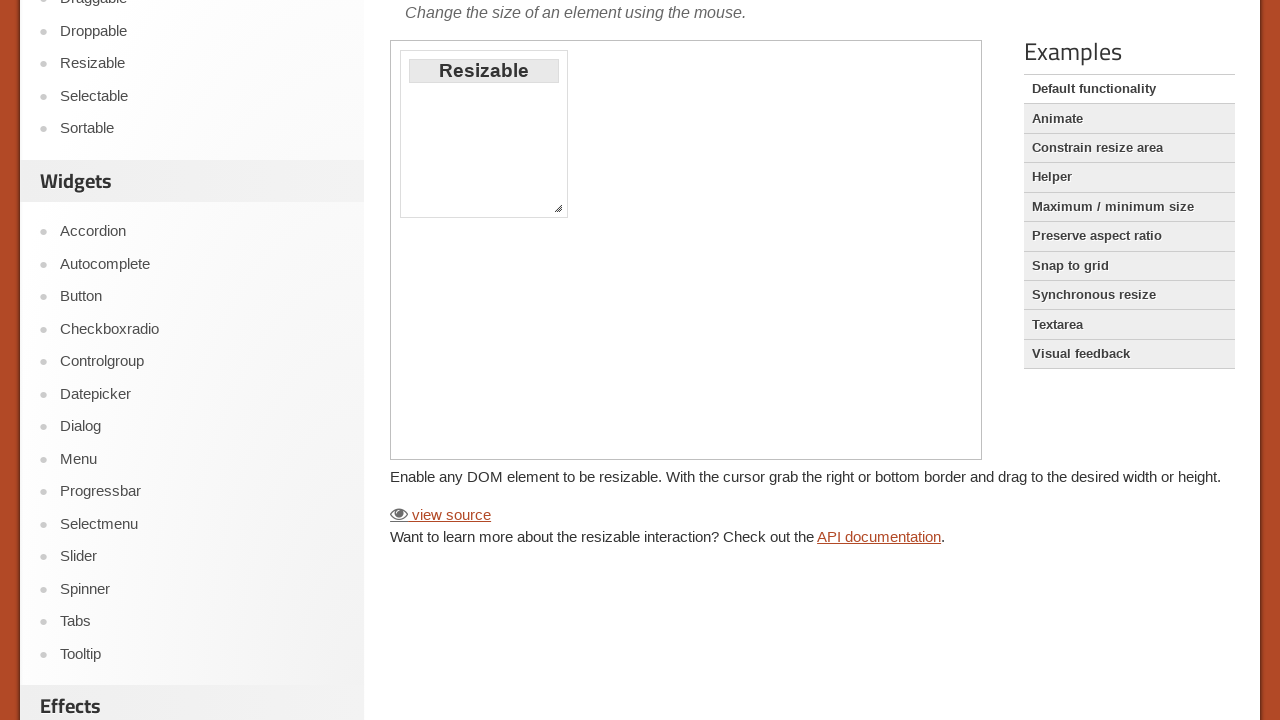

Dragged the resize handle to make the element larger (50px right, 30px down) at (600, 230)
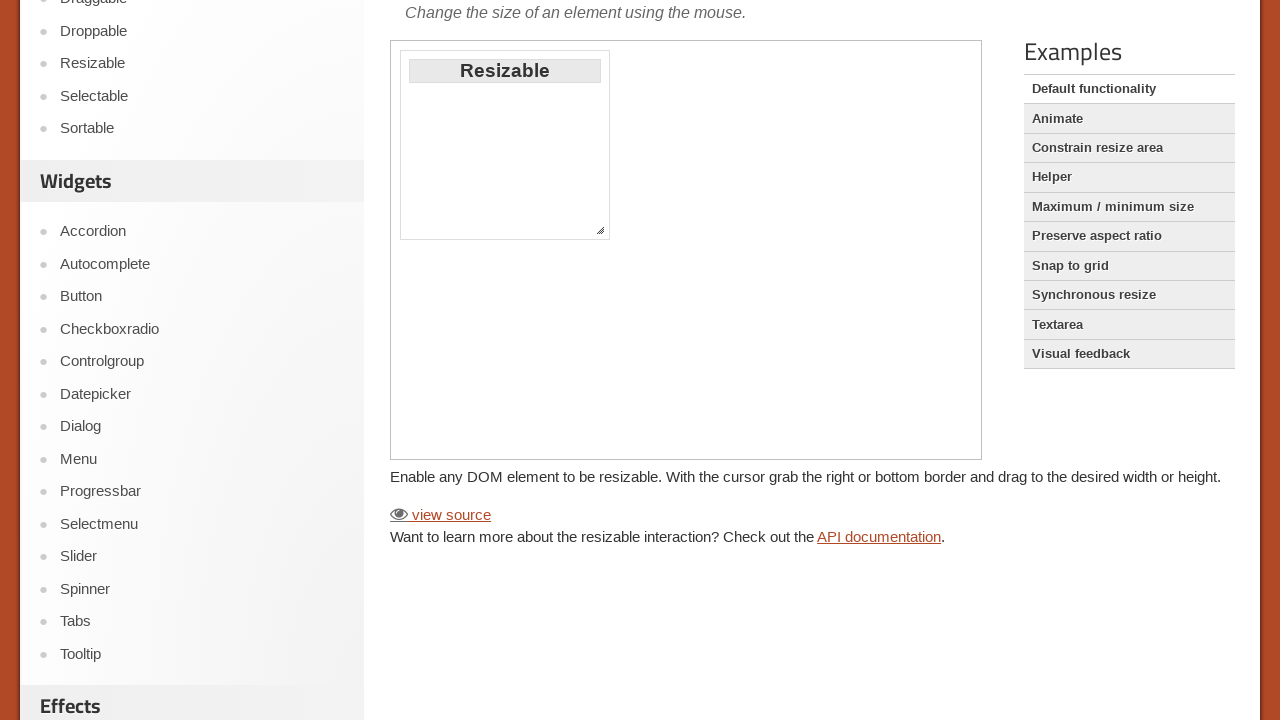

Released the mouse button to complete the resize action at (600, 230)
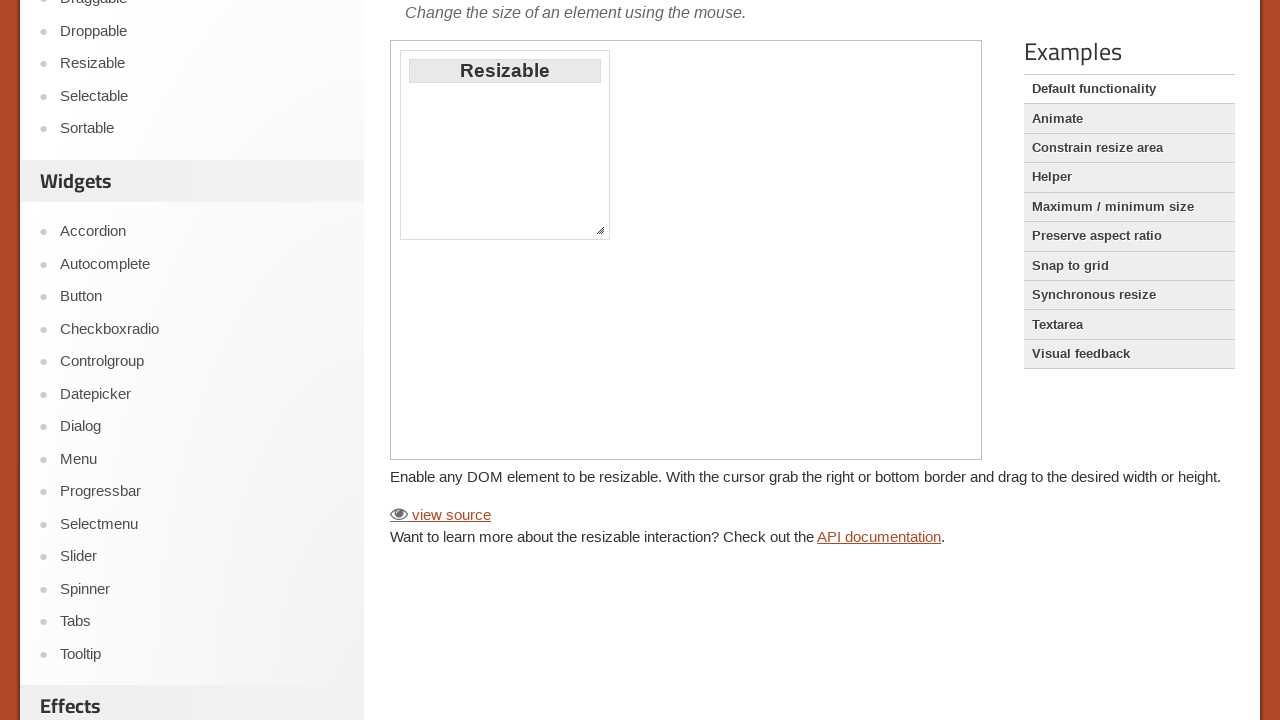

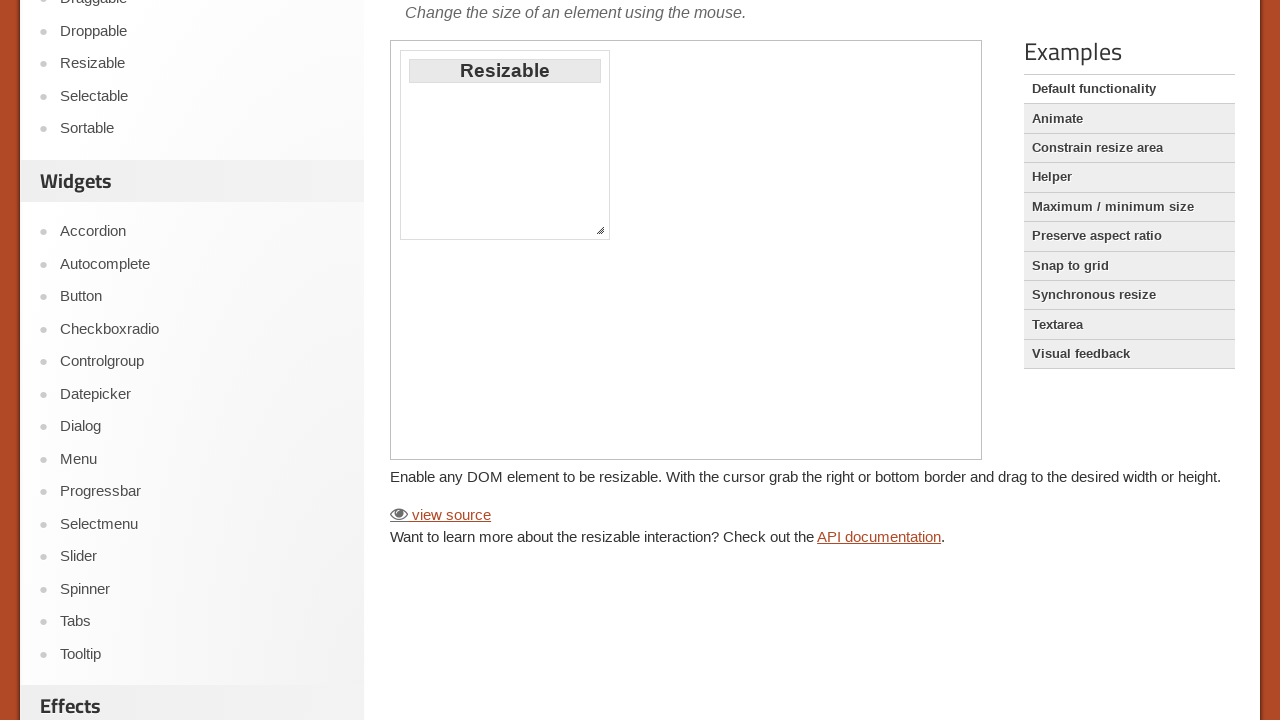